Tests window switching functionality by clicking a link that opens a new window, extracting text from the child window, and using that text to fill a field in the parent window

Starting URL: https://rahulshettyacademy.com/loginpagePractise/

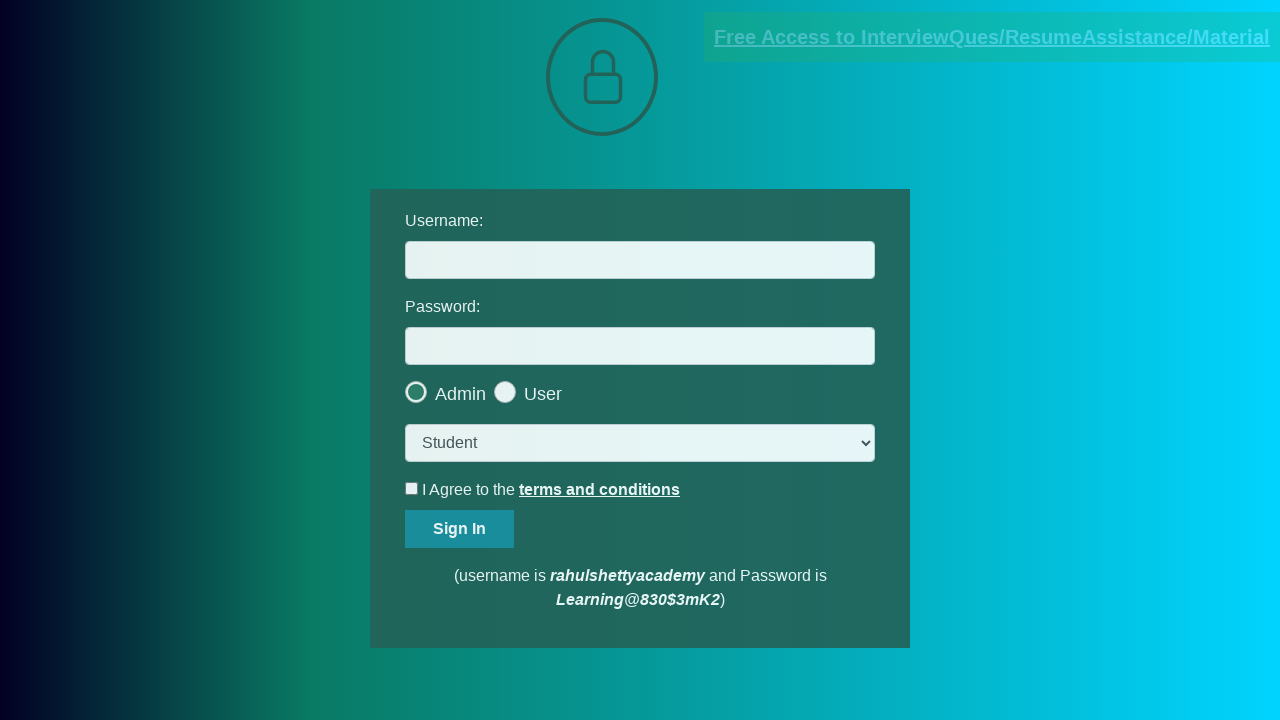

Clicked blinking text link to open new window at (992, 37) on a.blinkingText
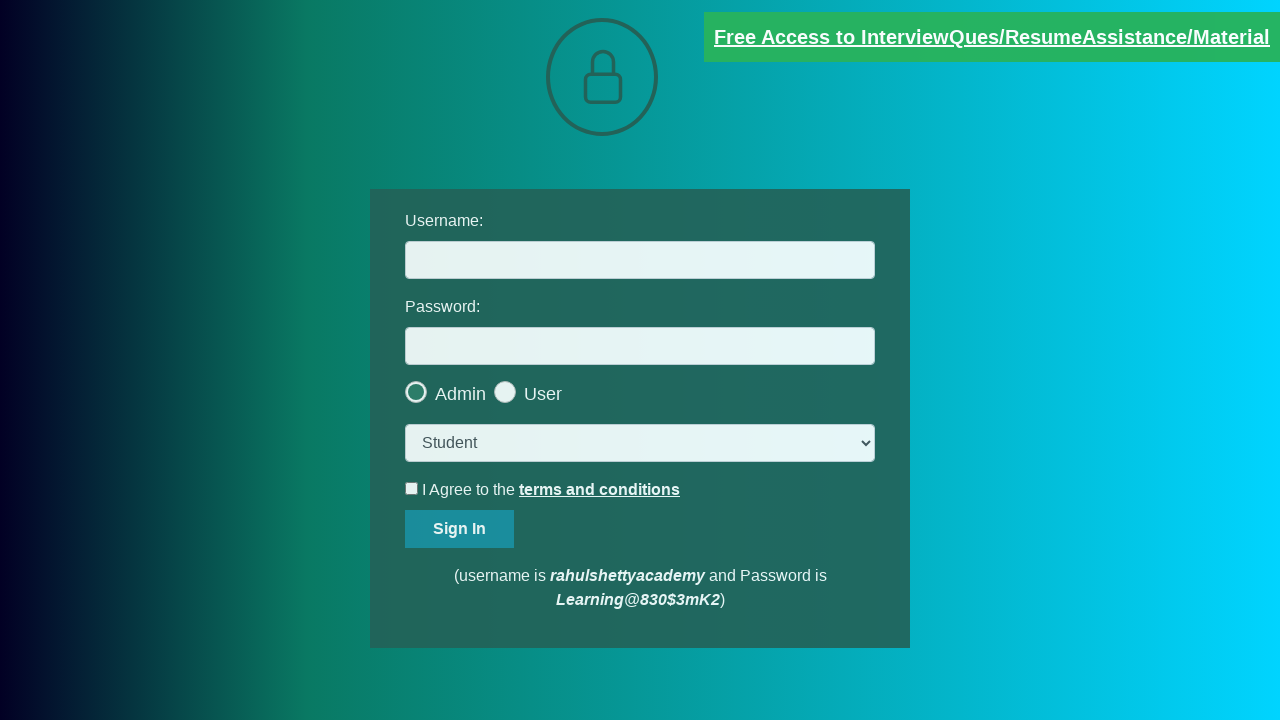

New window/tab opened and captured
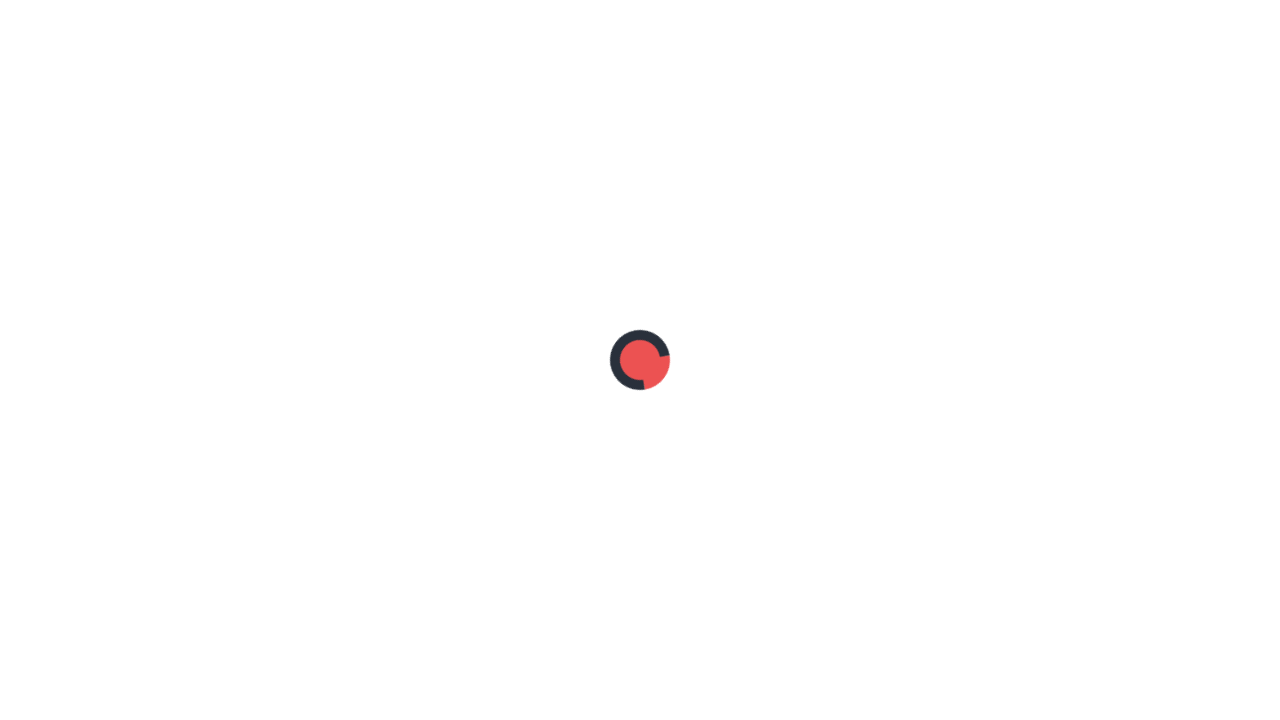

Extracted name from child window: mentor@rahulshettyacademy.com
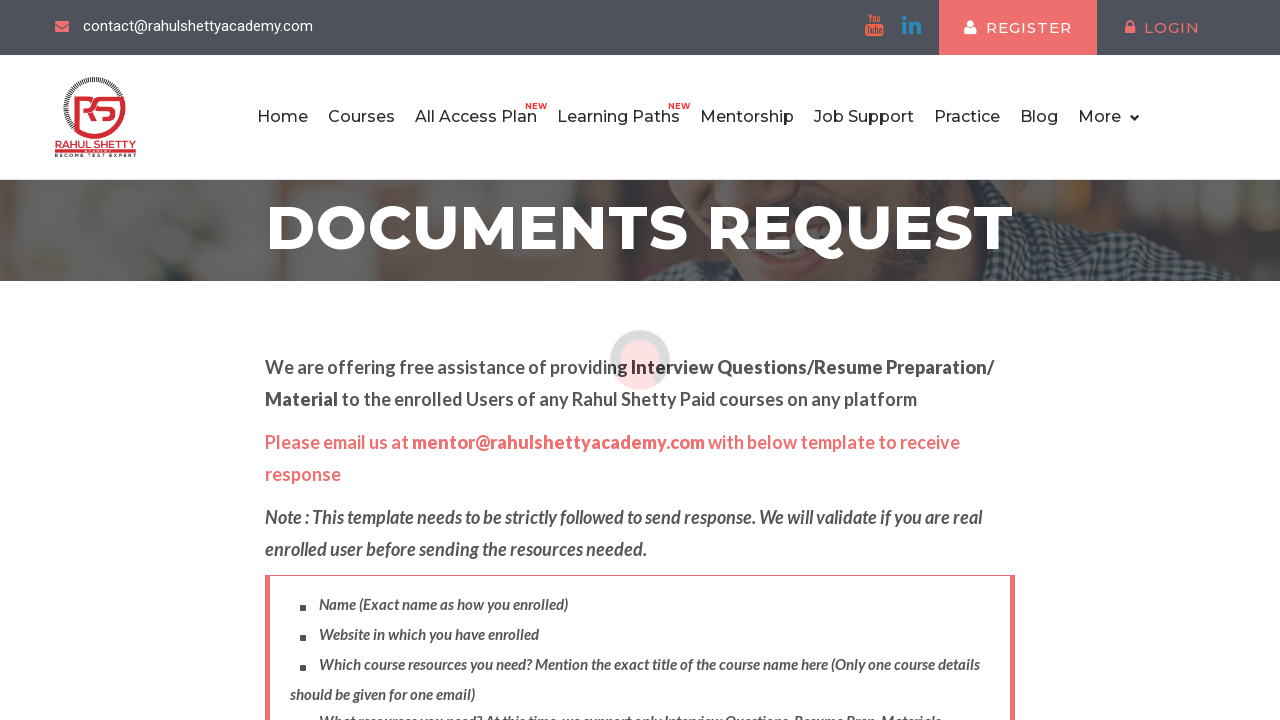

Filled username field with extracted name: mentor@rahulshettyacademy.com on #username
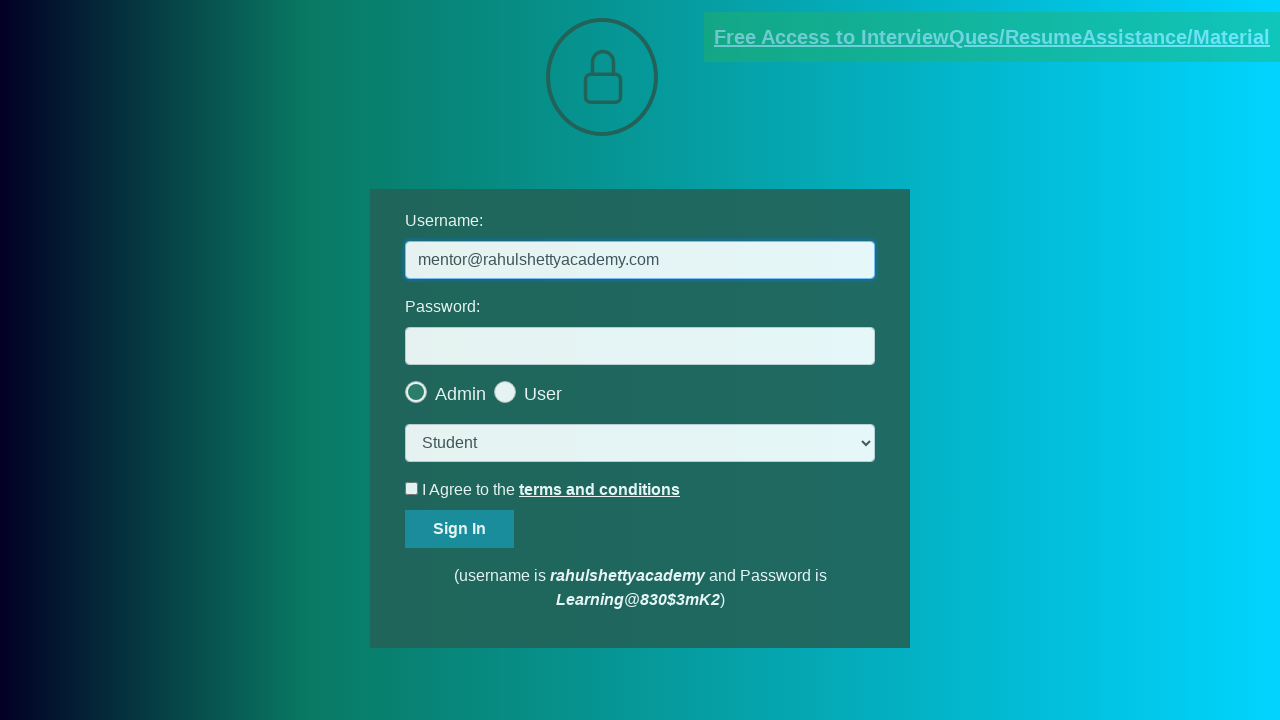

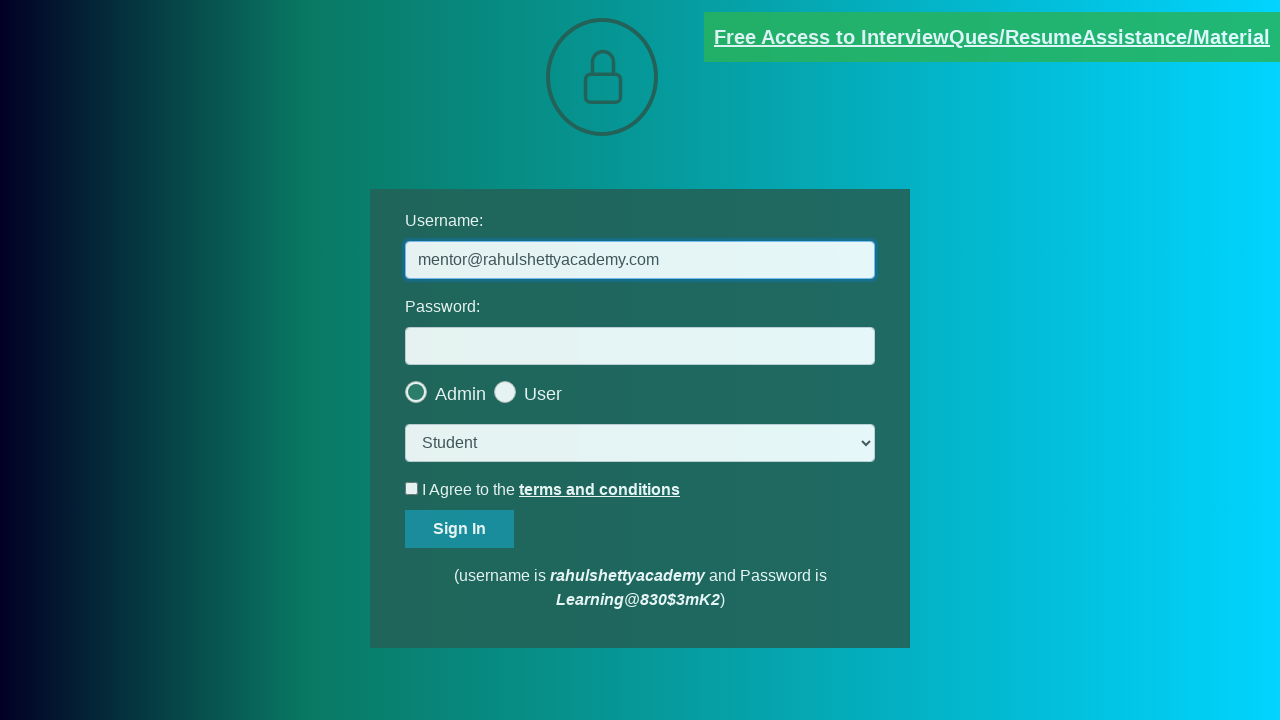